Tests file download functionality by clicking on a download link and verifying the file downloads

Starting URL: https://the-internet.herokuapp.com/download

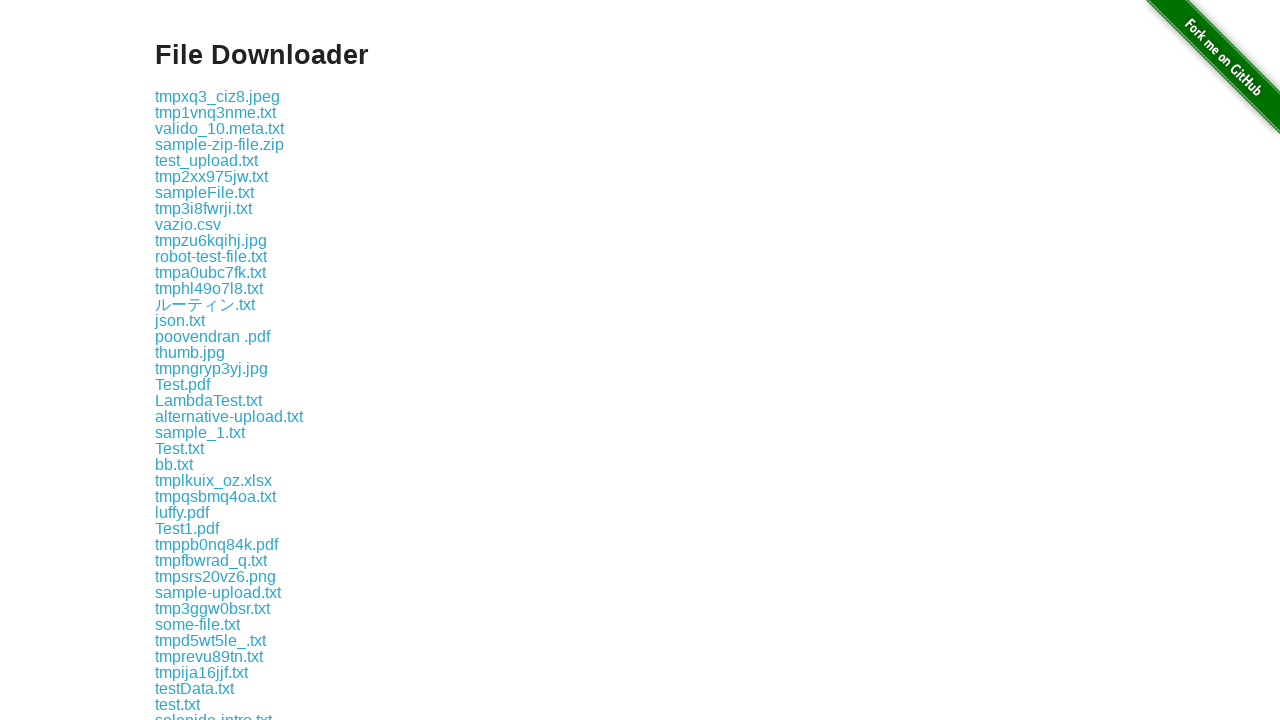

Clicked on webdriverIO.png download link at (214, 383) on a:text('webdriverIO.png')
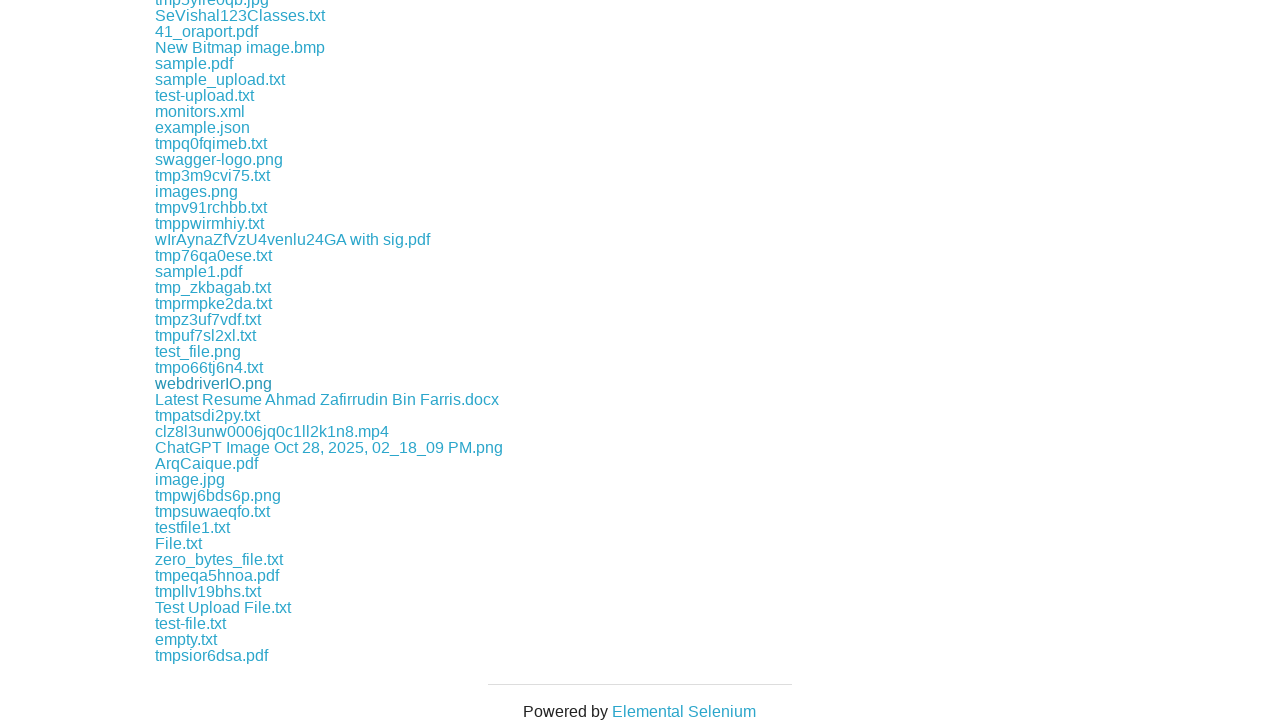

Waited 2 seconds for file download to initiate
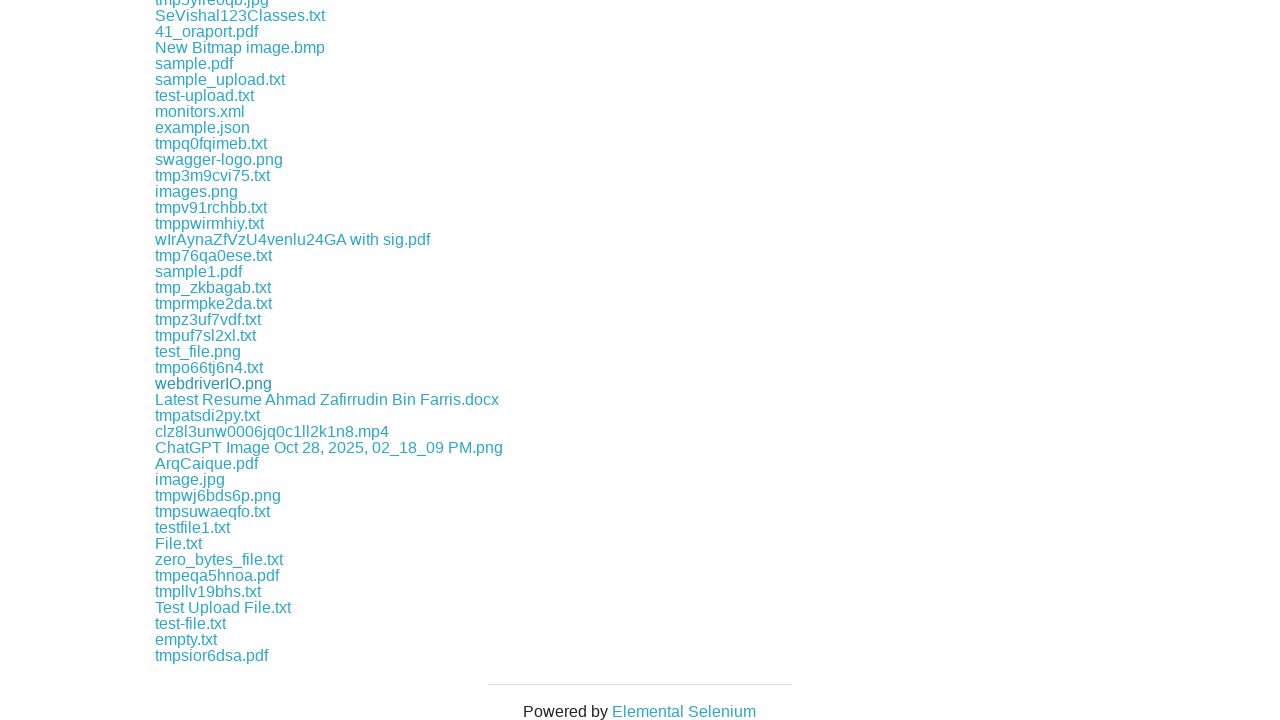

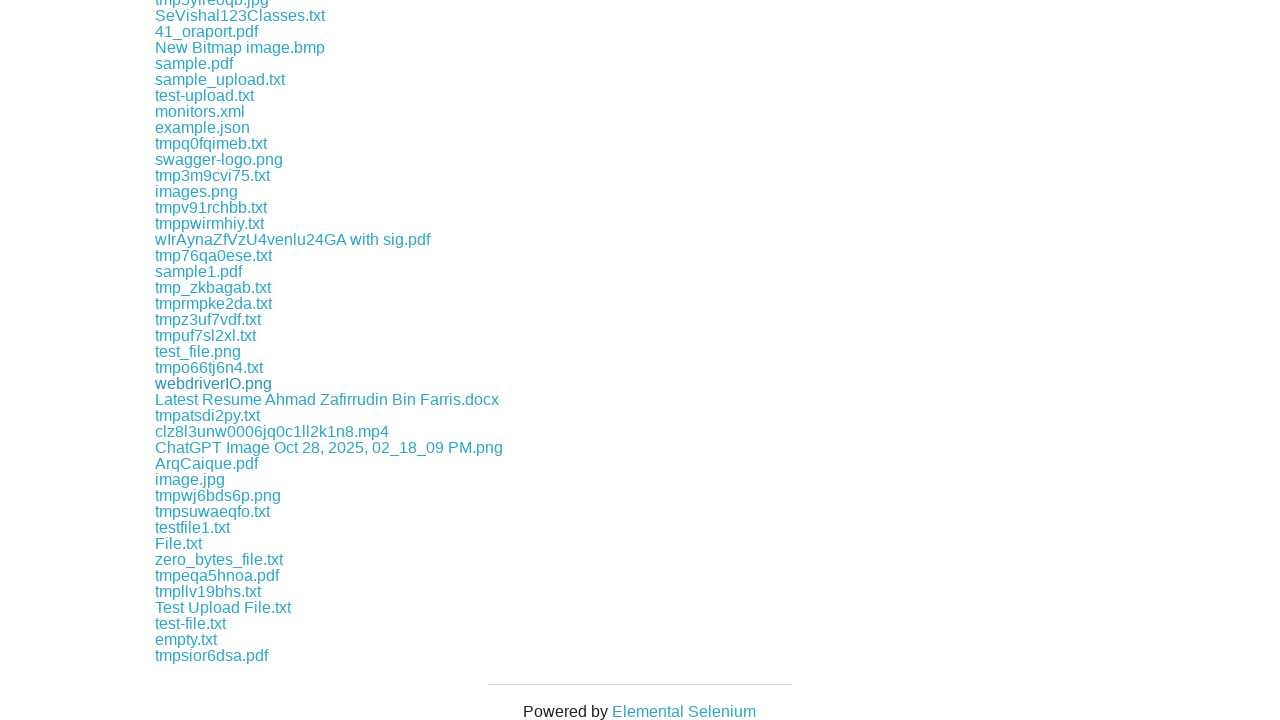